Tests hover functionality by hovering over an avatar element and verifying the caption becomes visible

Starting URL: https://the-internet.herokuapp.com/hovers

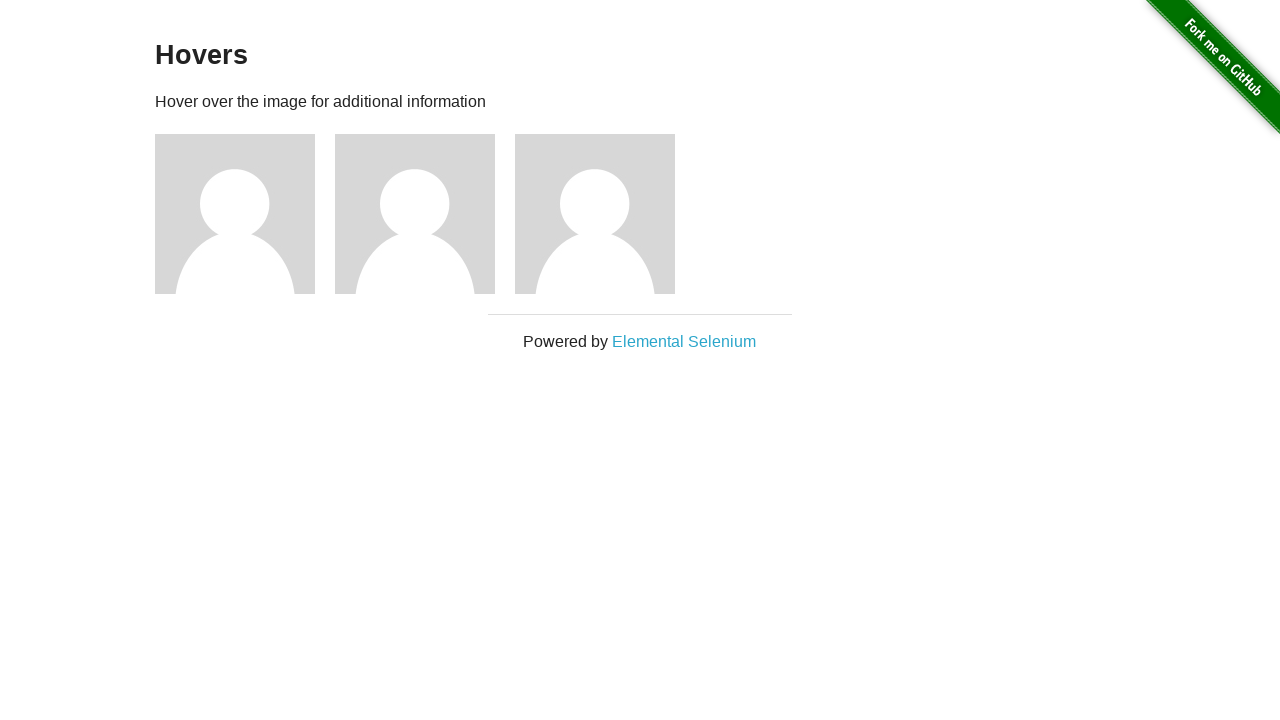

Waited for figure elements to be visible
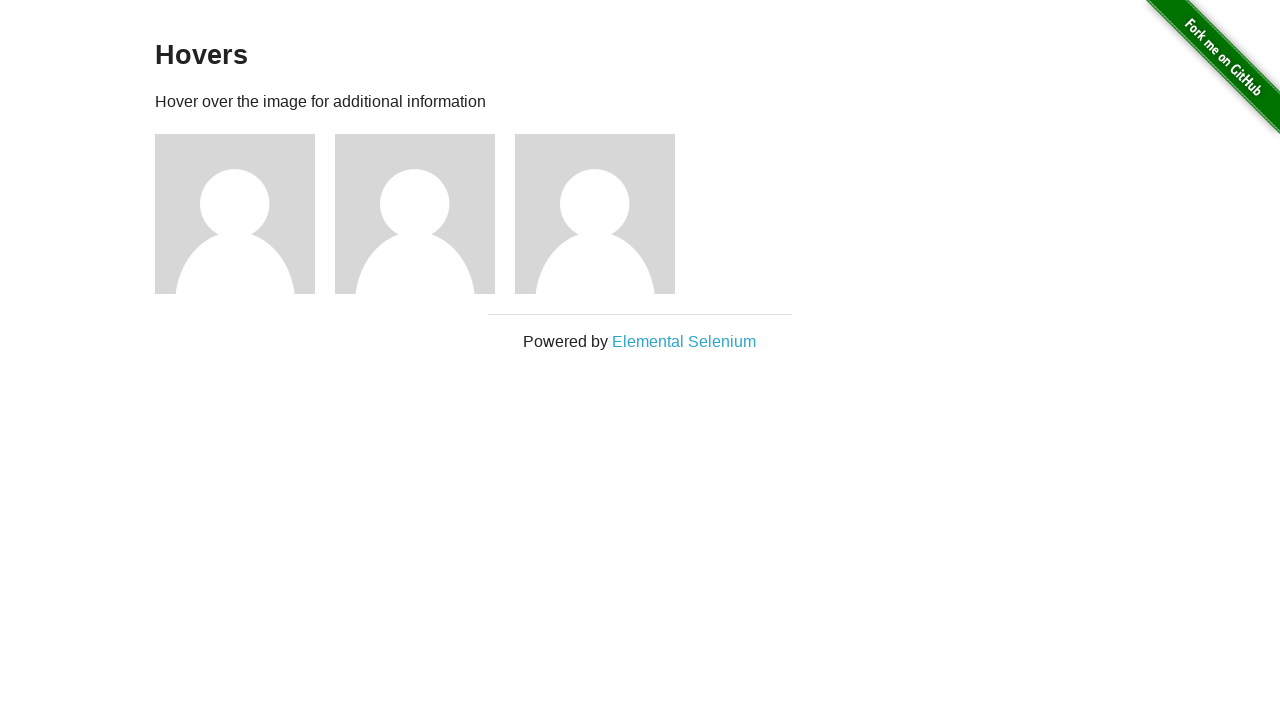

Hovered over the first avatar element at (245, 214) on .figure >> nth=0
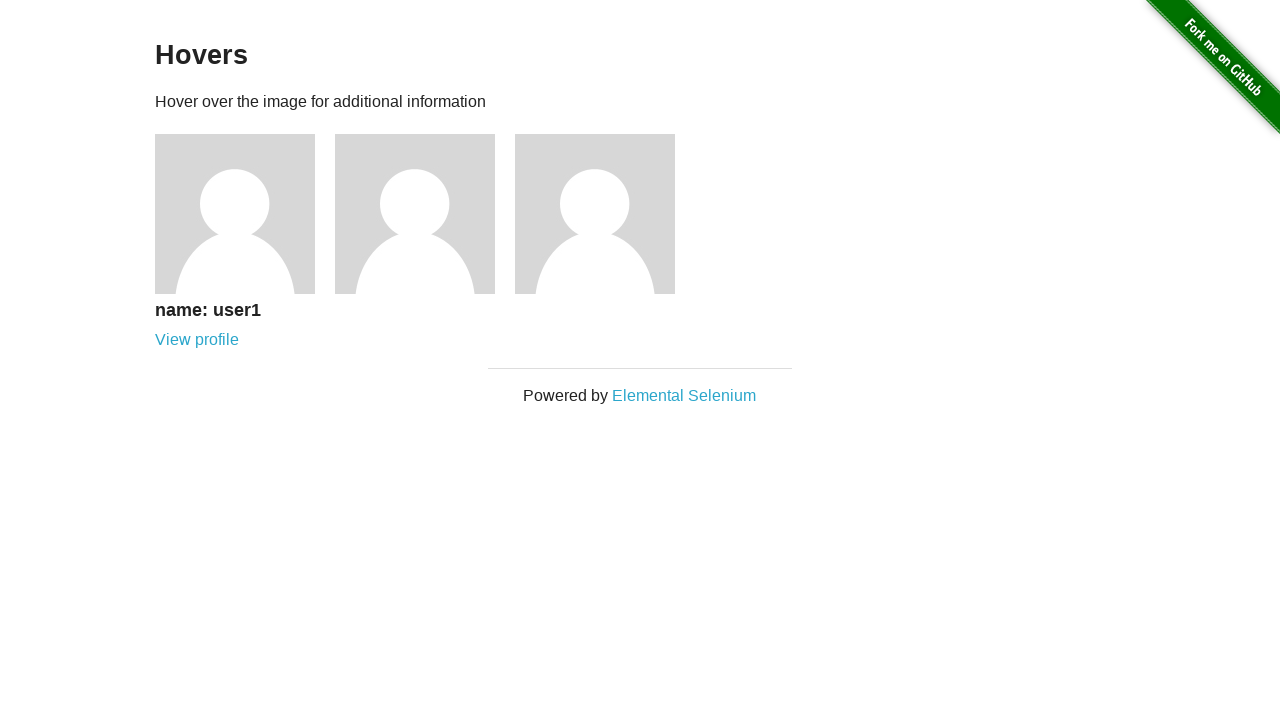

Retrieved caption text from the hovered element
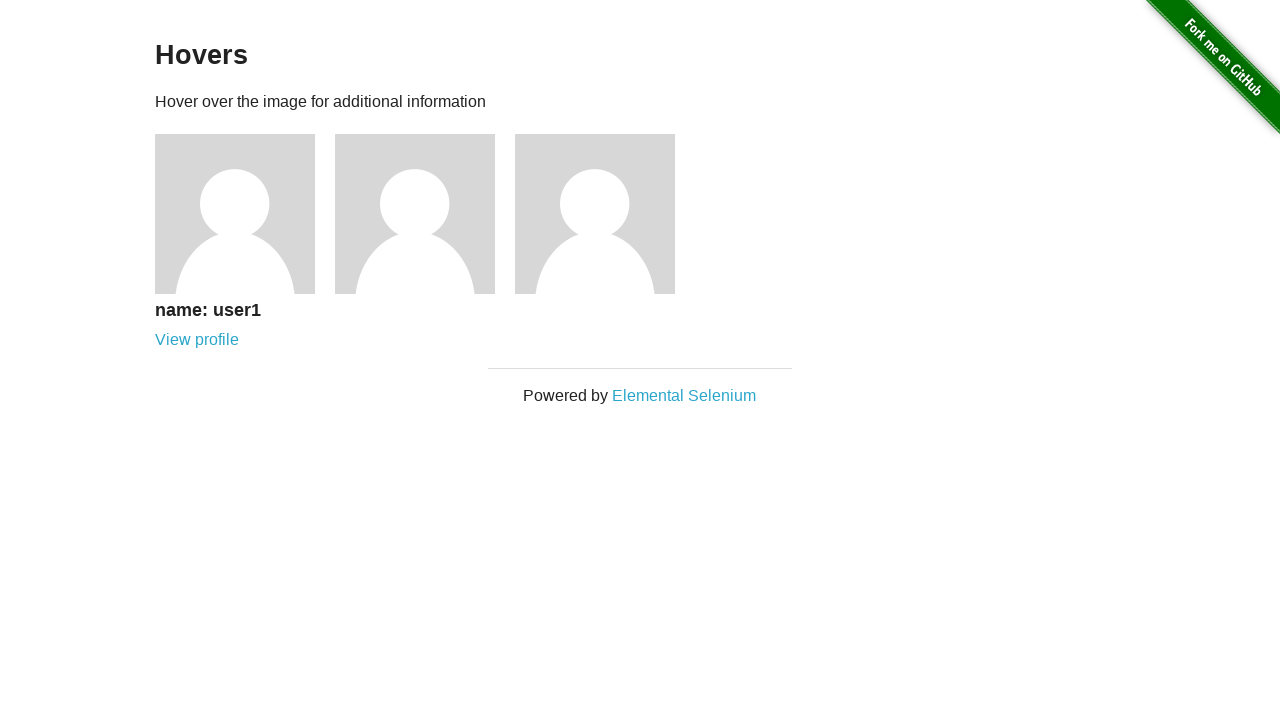

Verified caption contains 'name: user1'
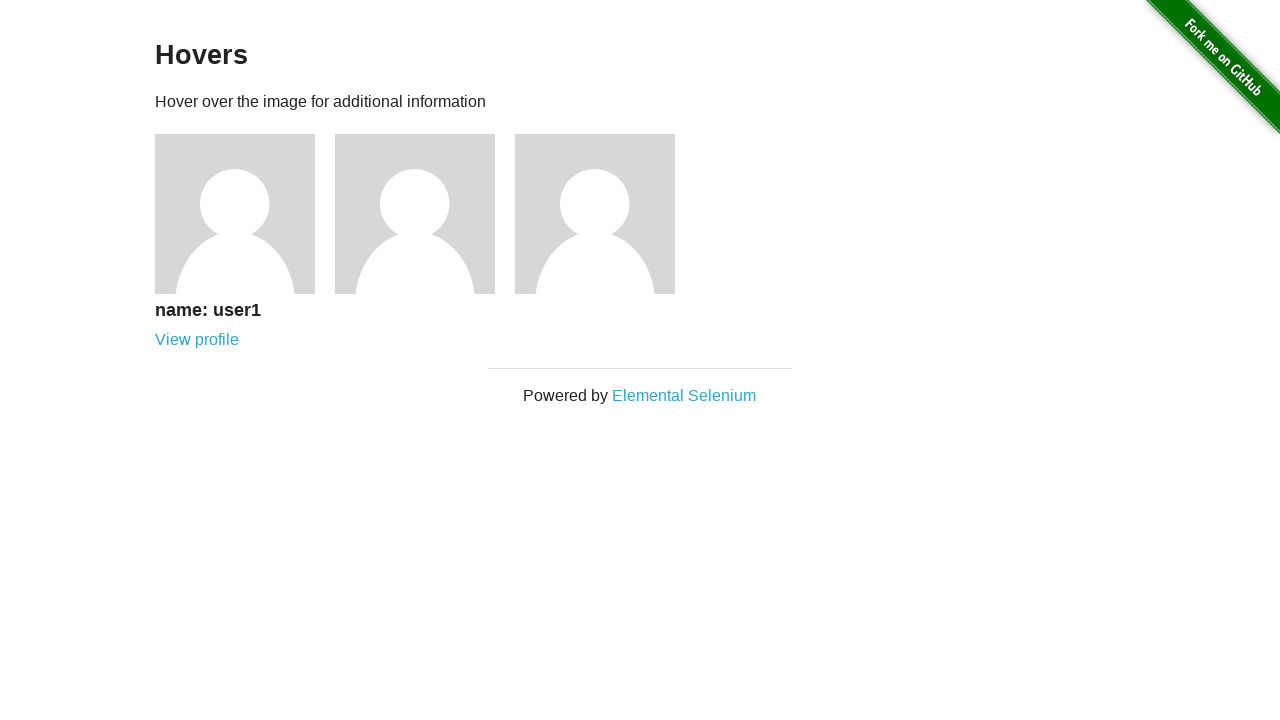

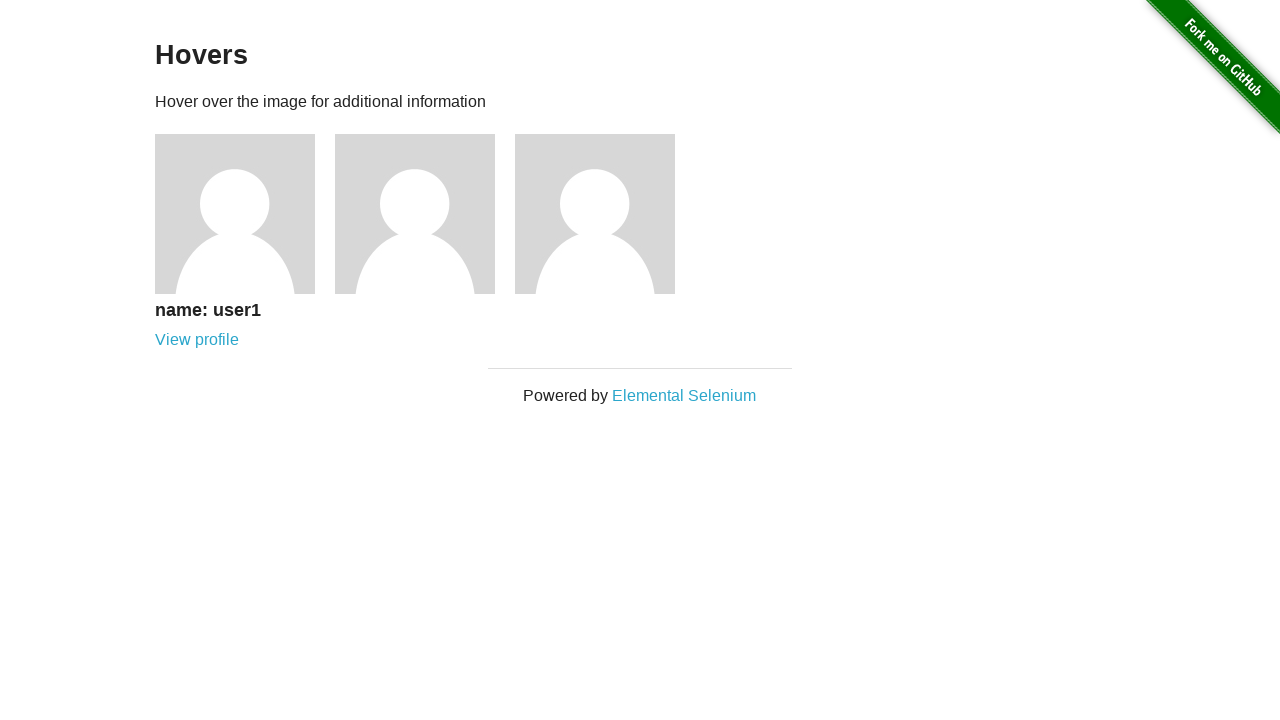